Tests file upload functionality by uploading a file to a file input element on the leafground practice page.

Starting URL: https://www.leafground.com/file.xhtml

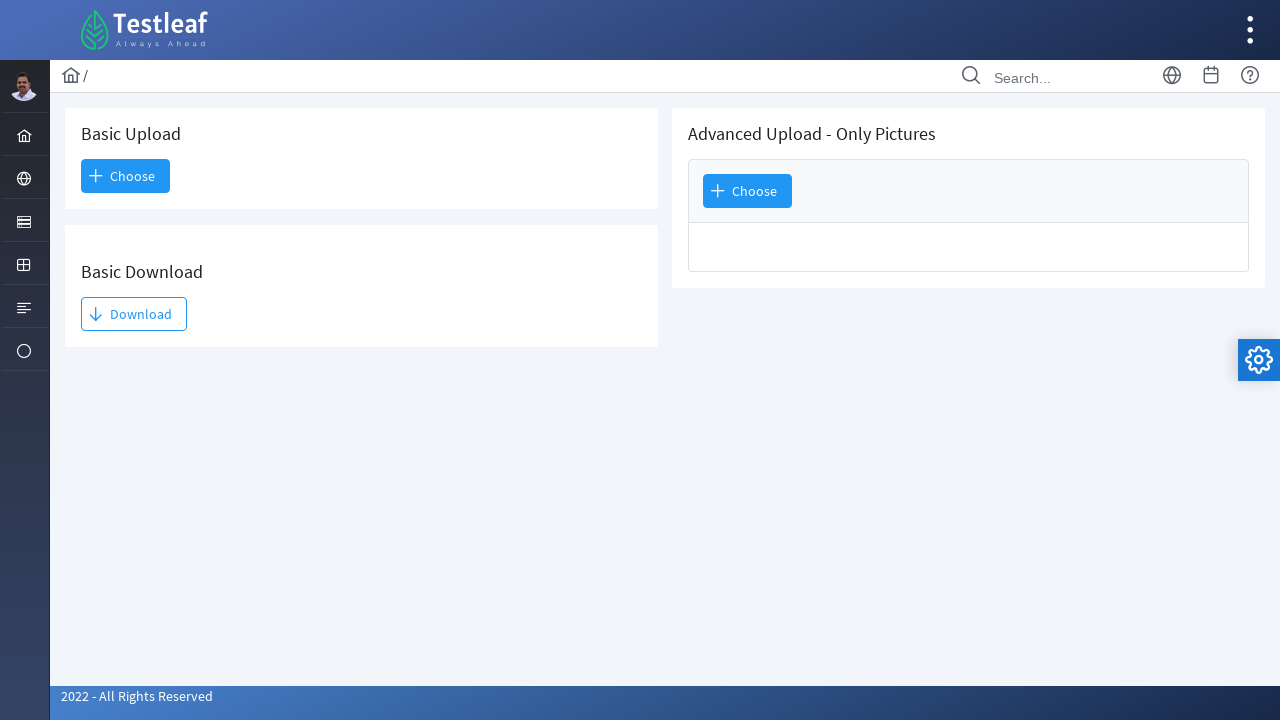

Set viewport size to 1920x1080
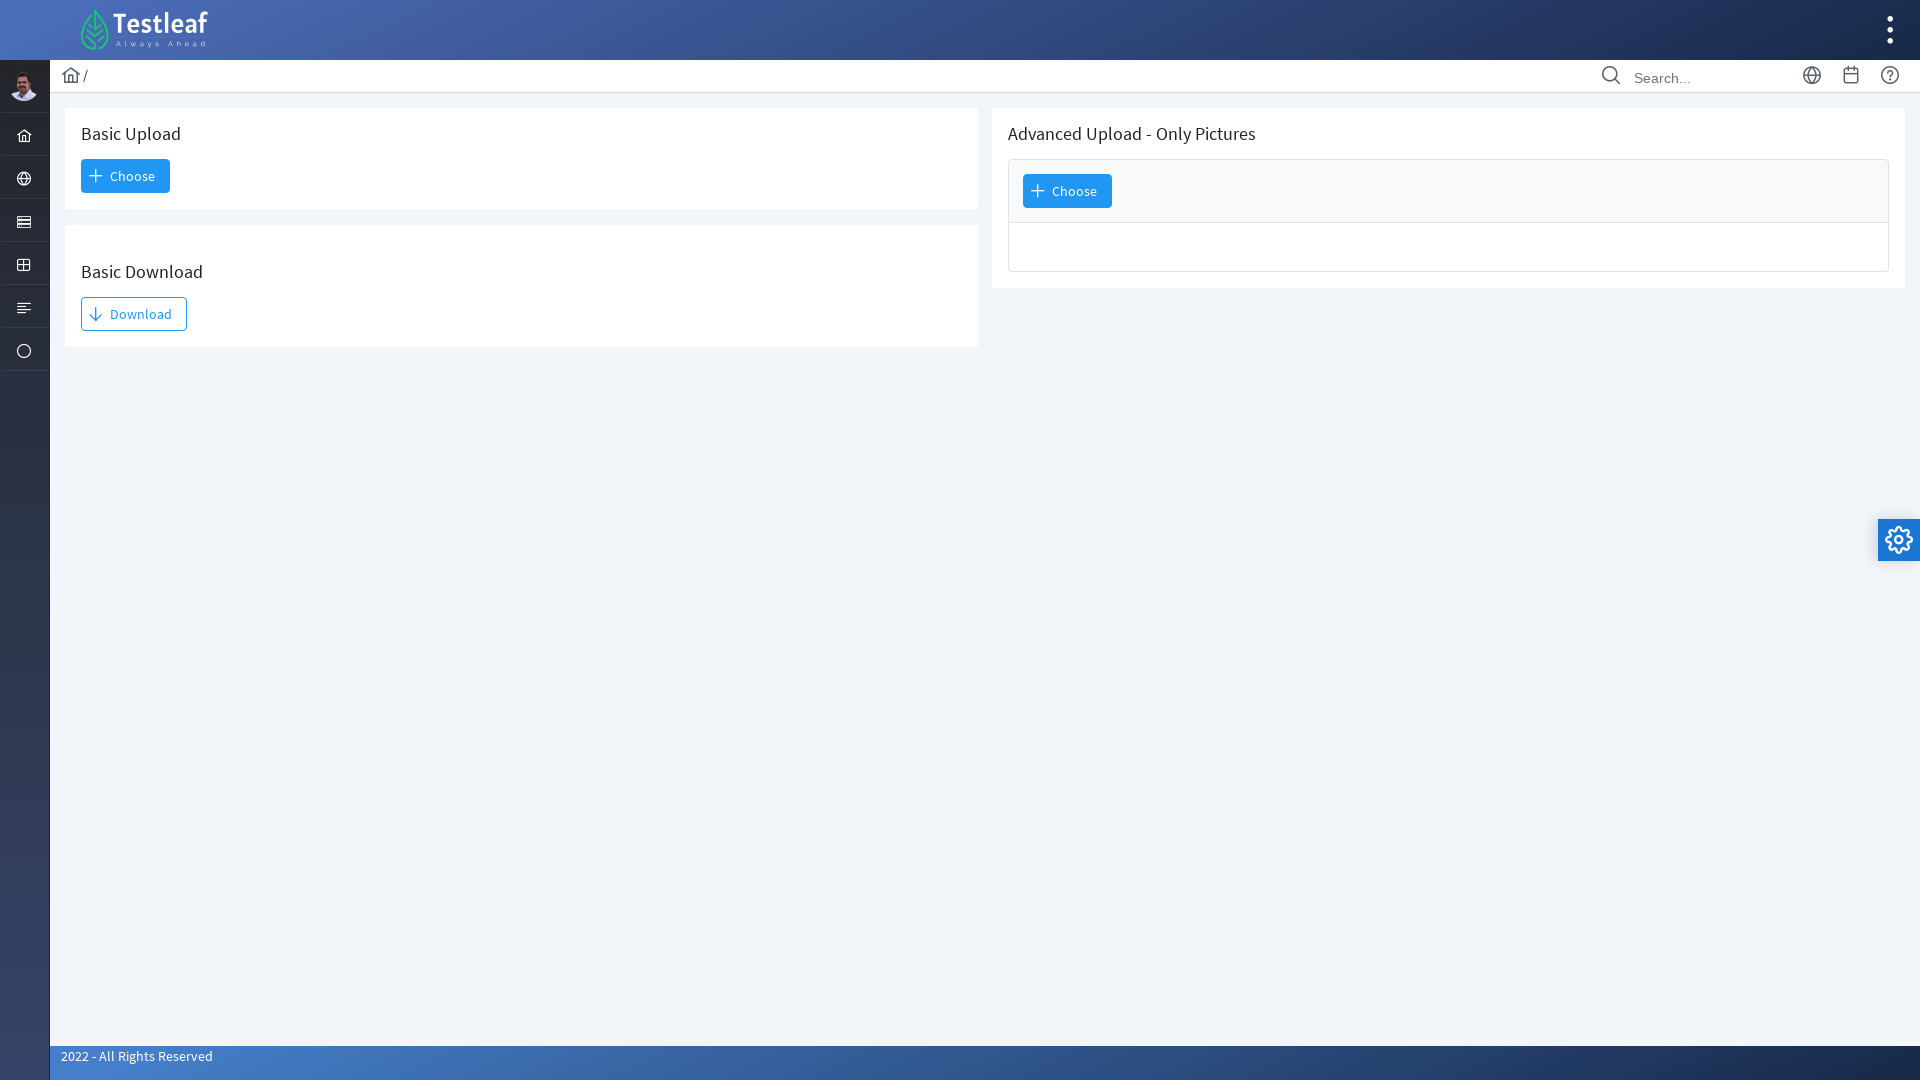

Created temporary test file for upload
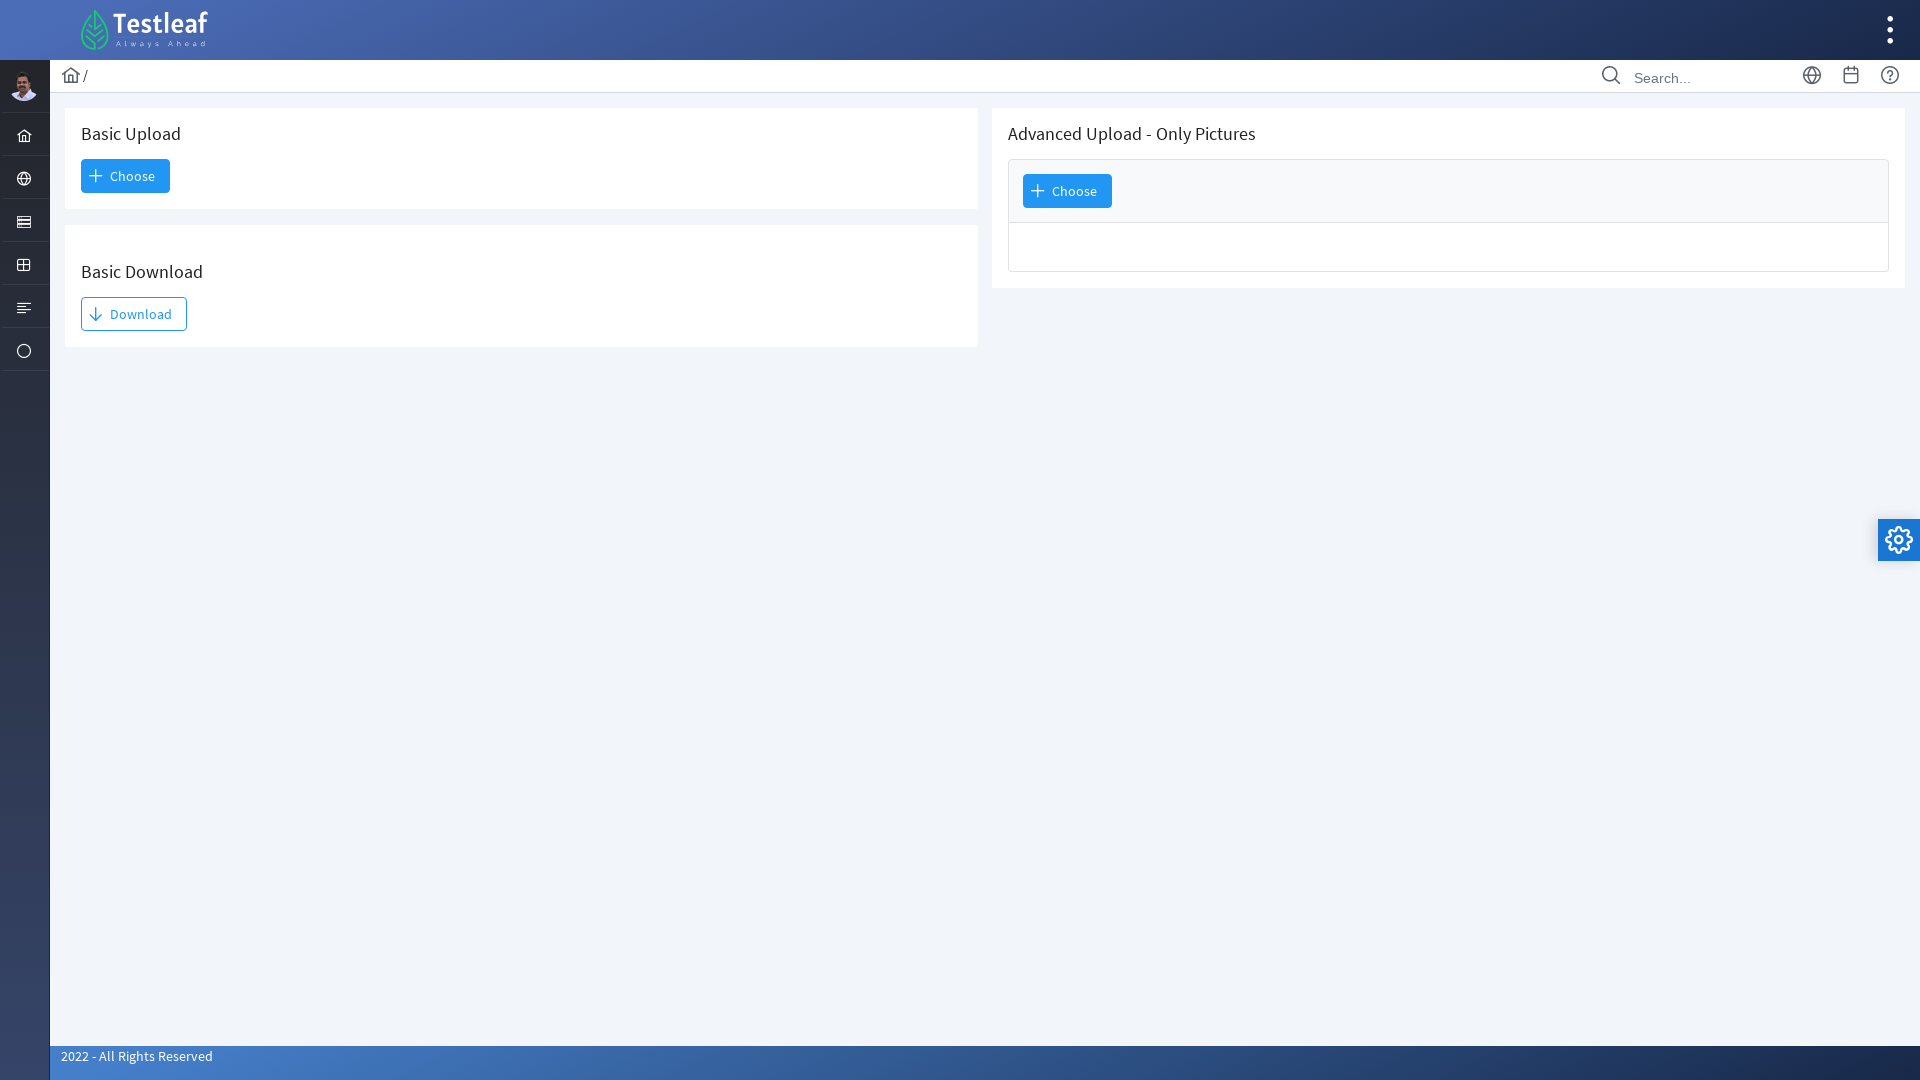

Uploaded file to file input element
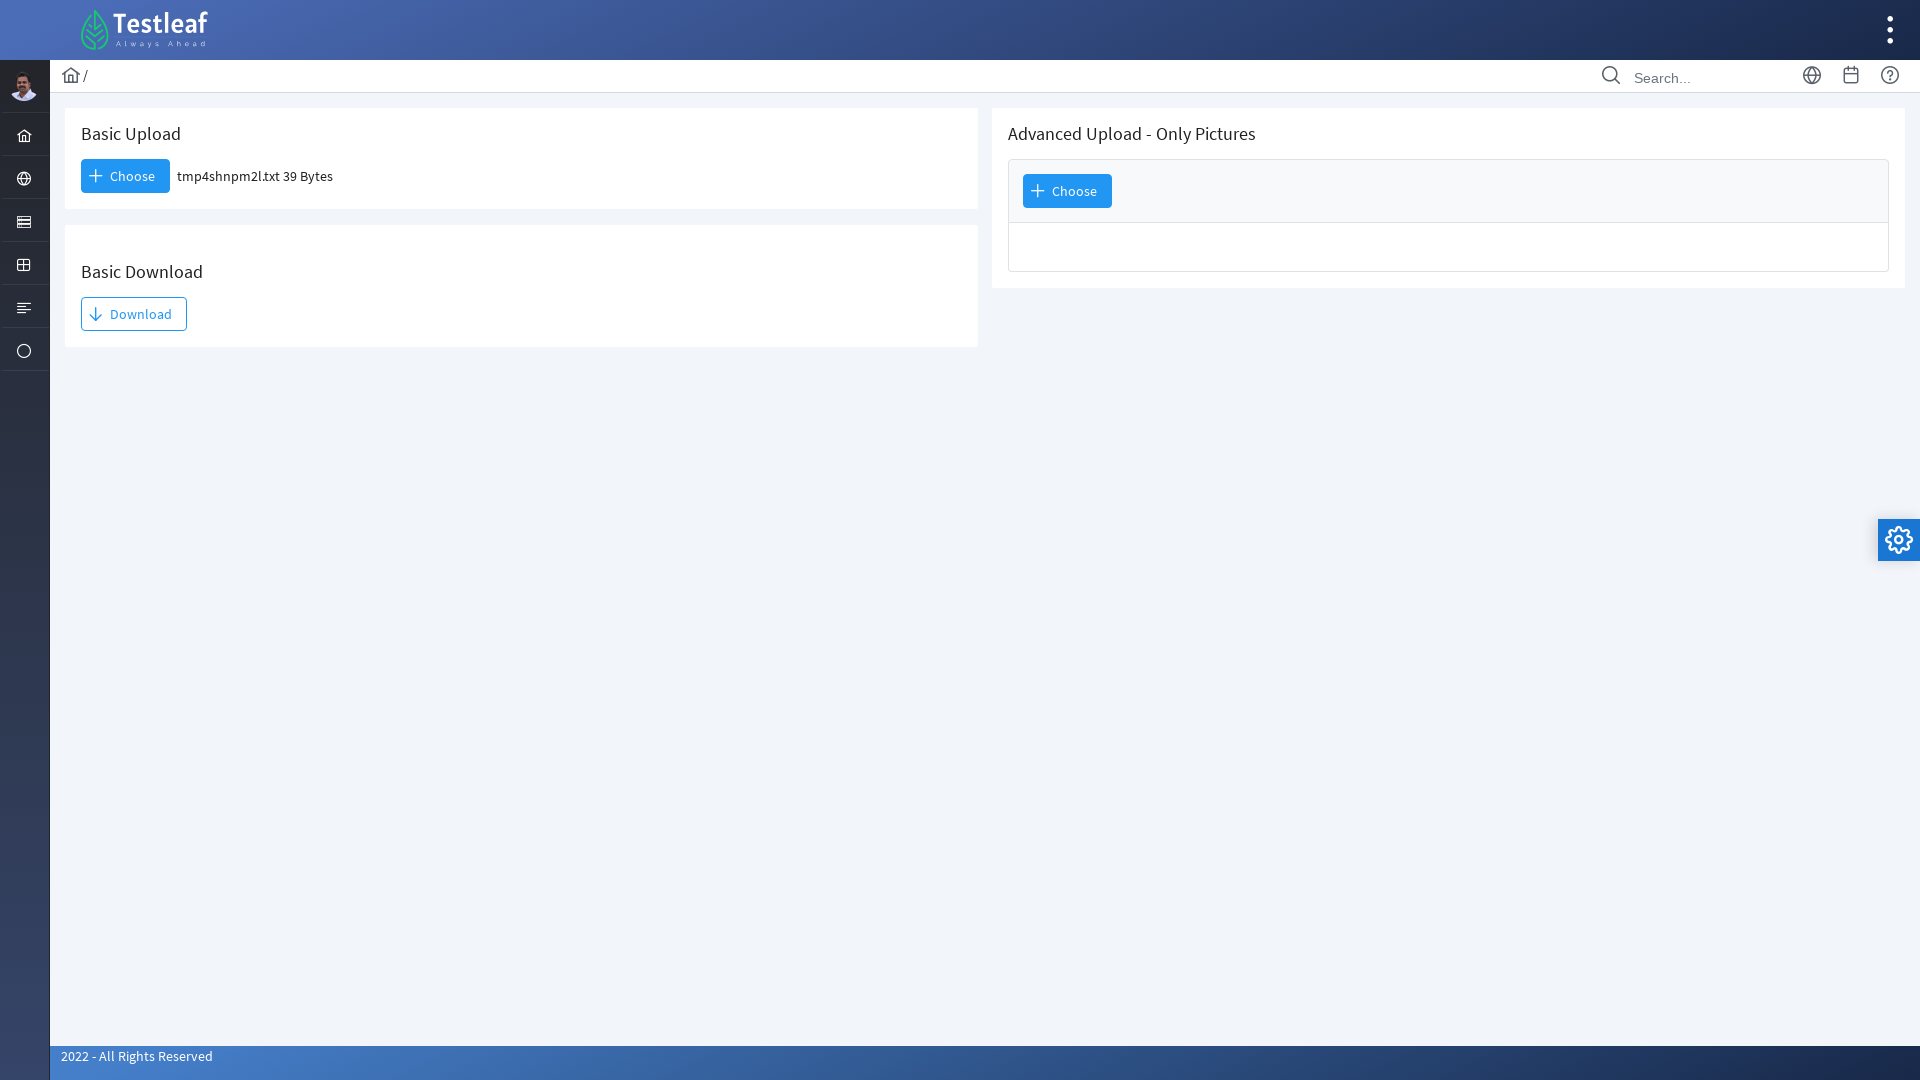

Cleaned up temporary test file
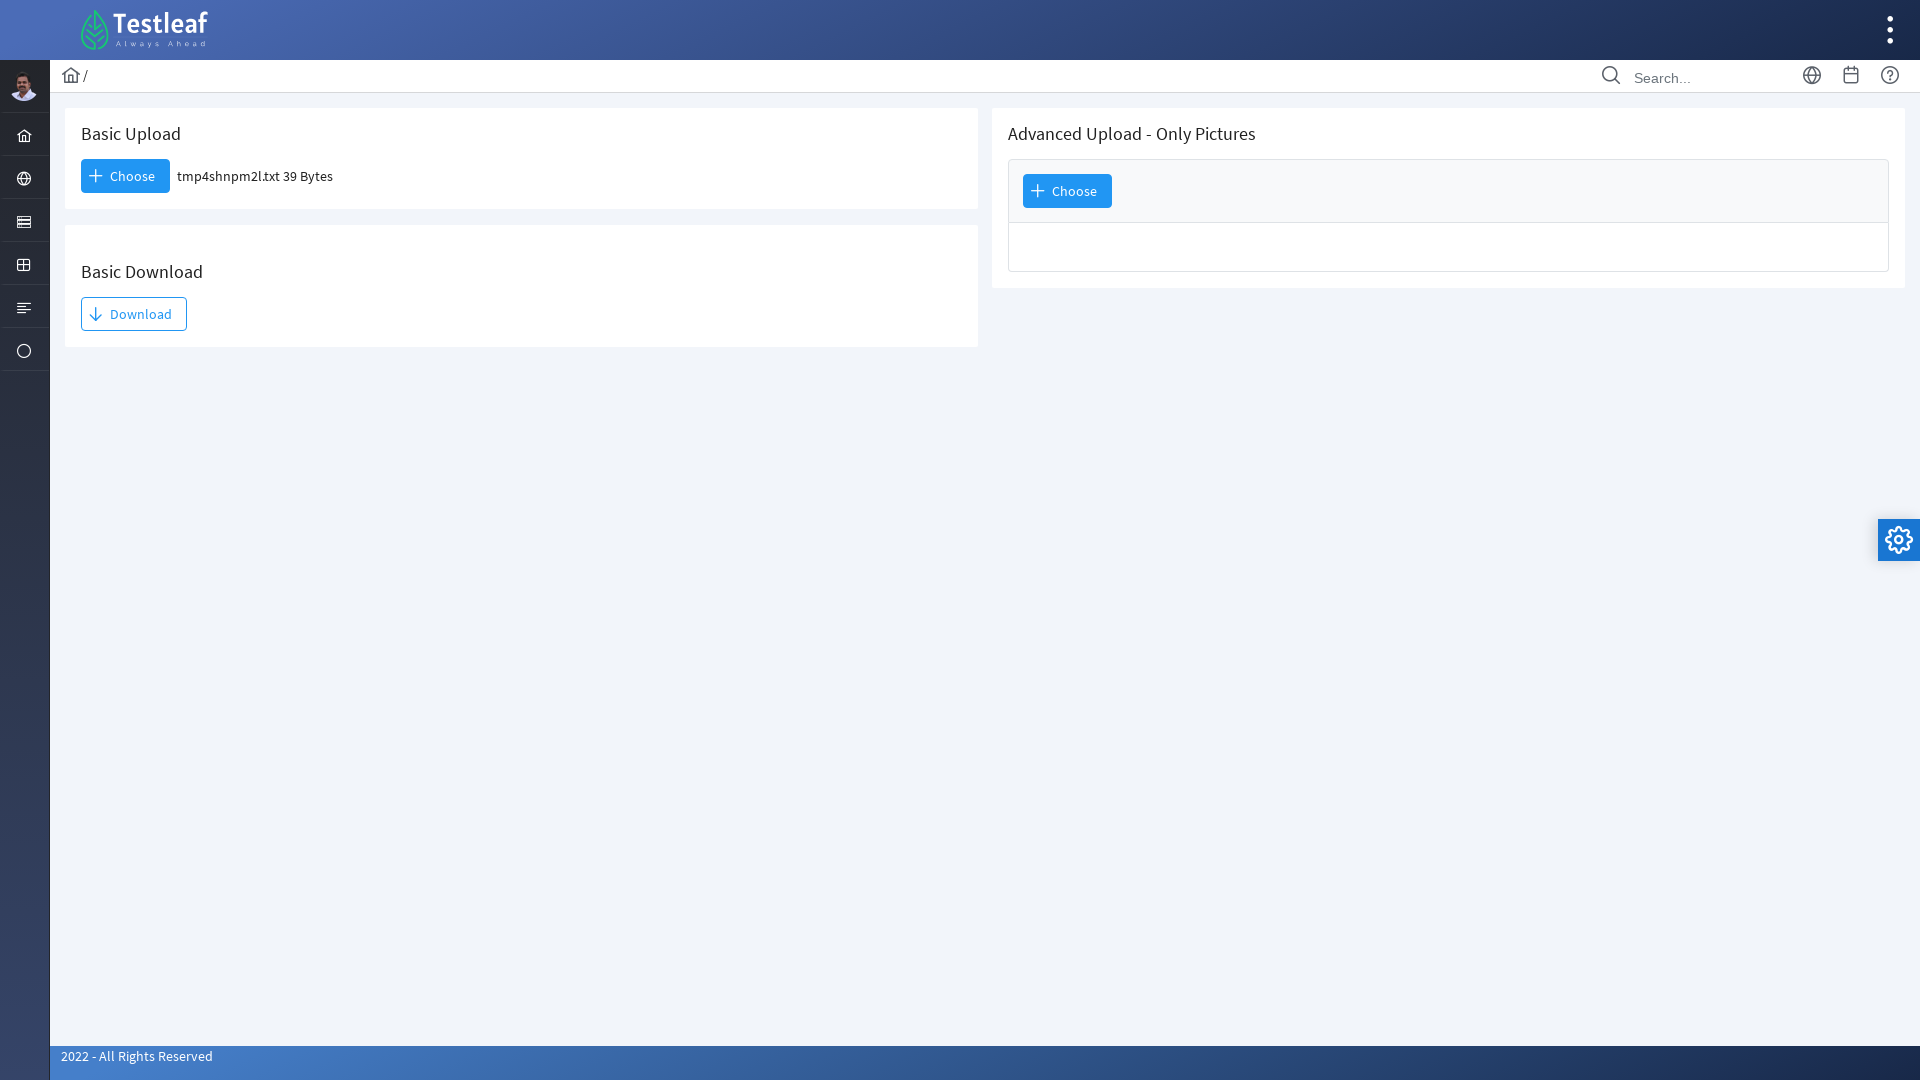

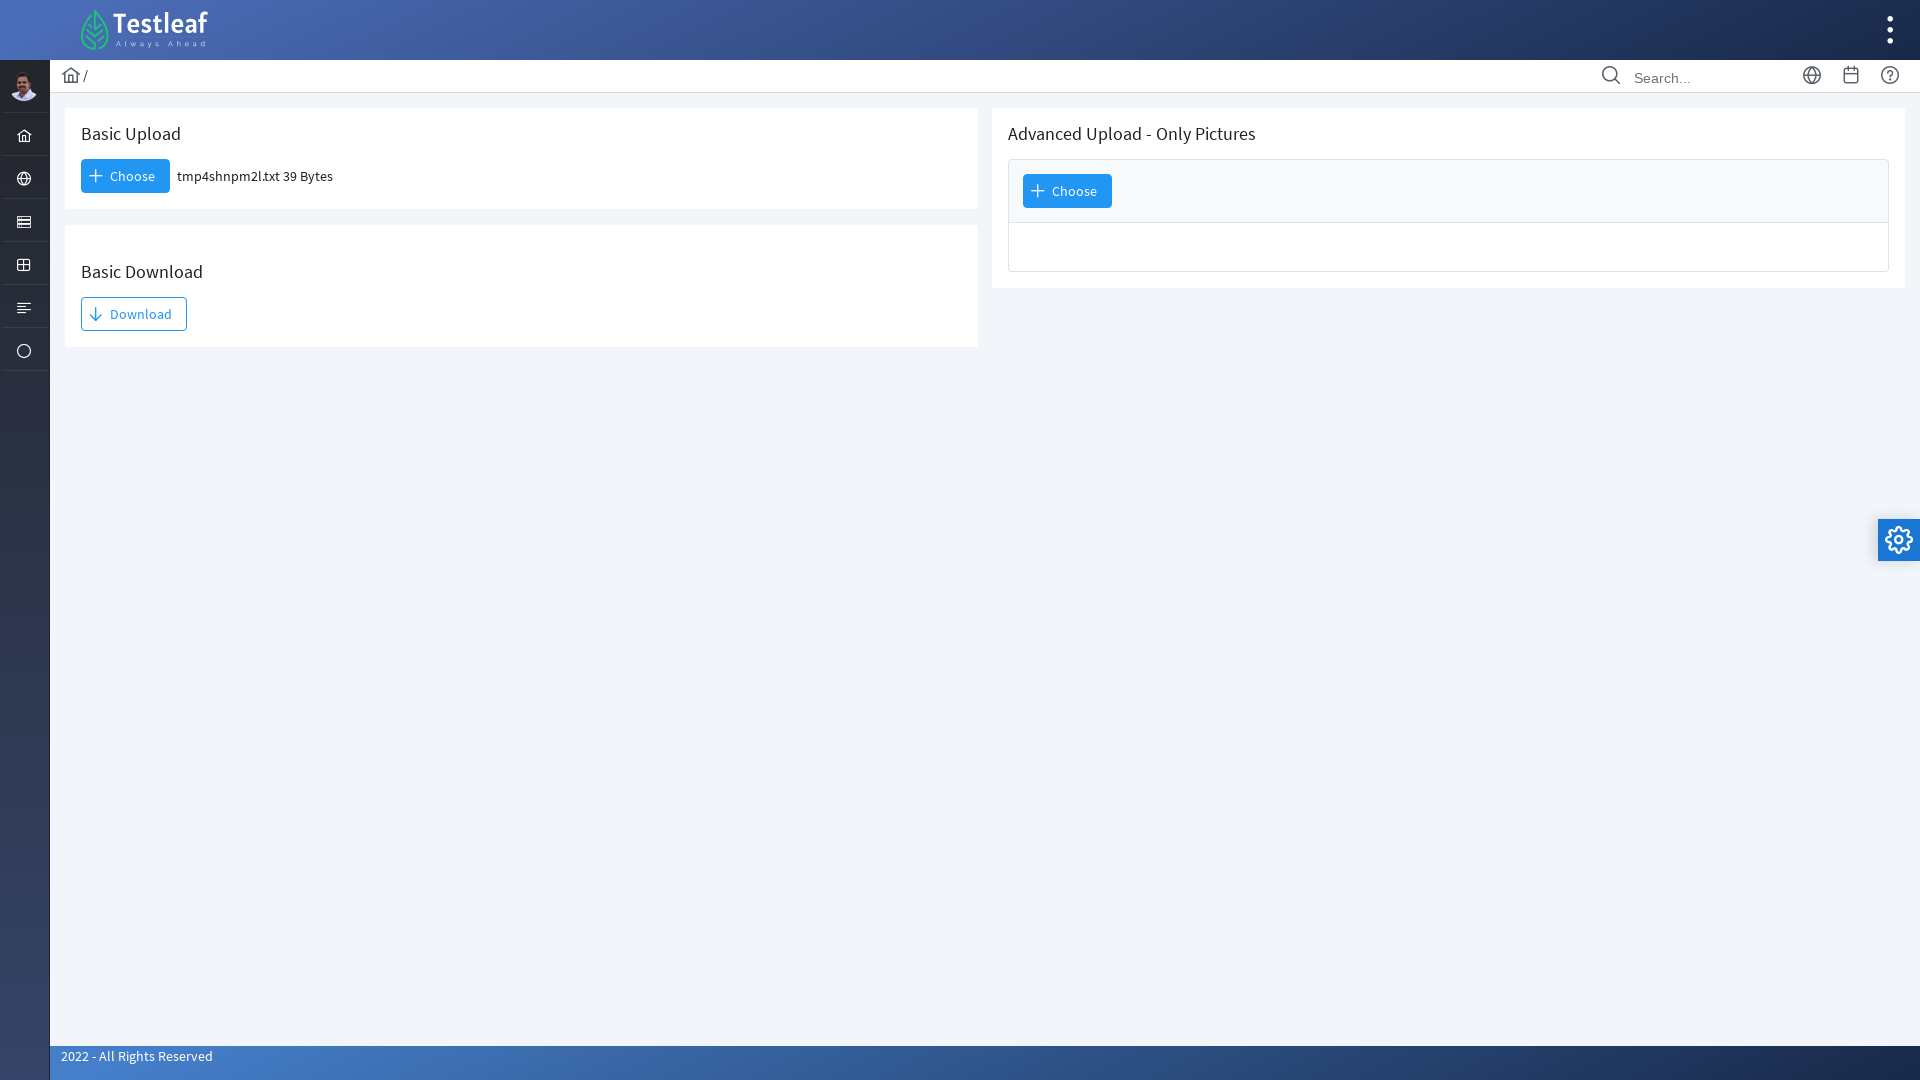